Tests multi-level menu navigation by hovering over nested menu items to reveal sub-menus

Starting URL: https://demoqa.com/menu

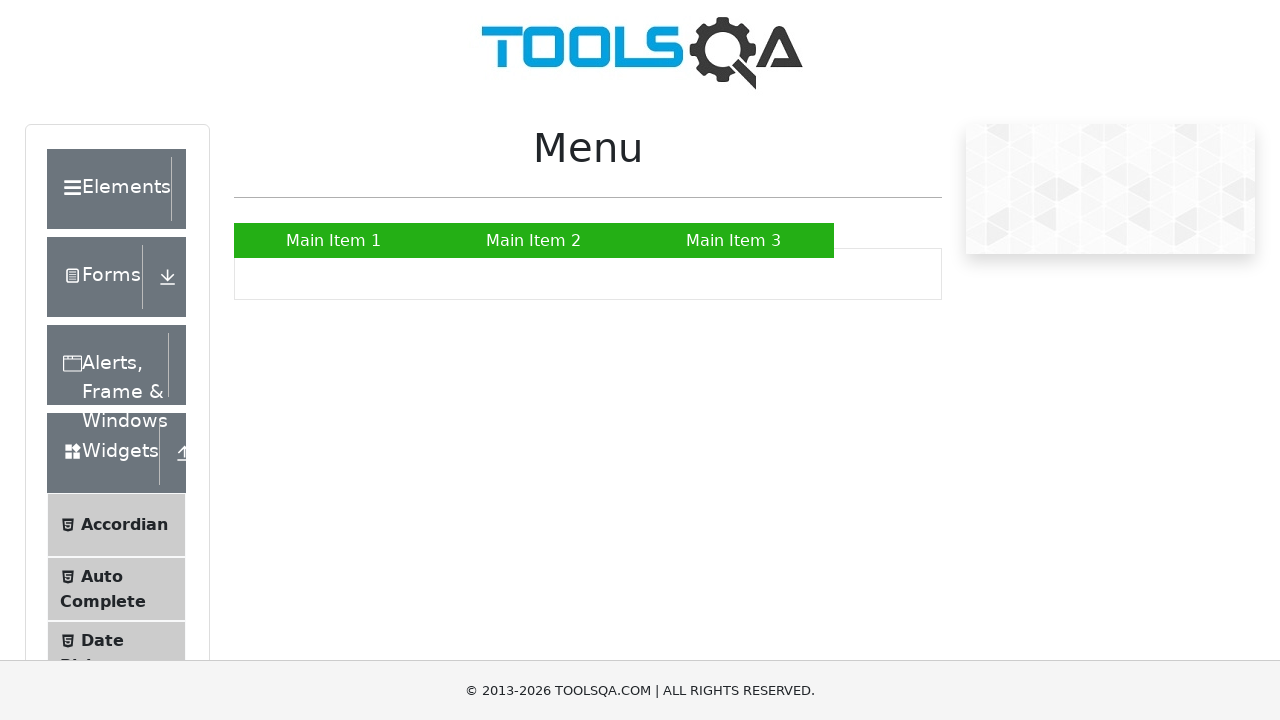

Located main menu item 'Main Item 2'
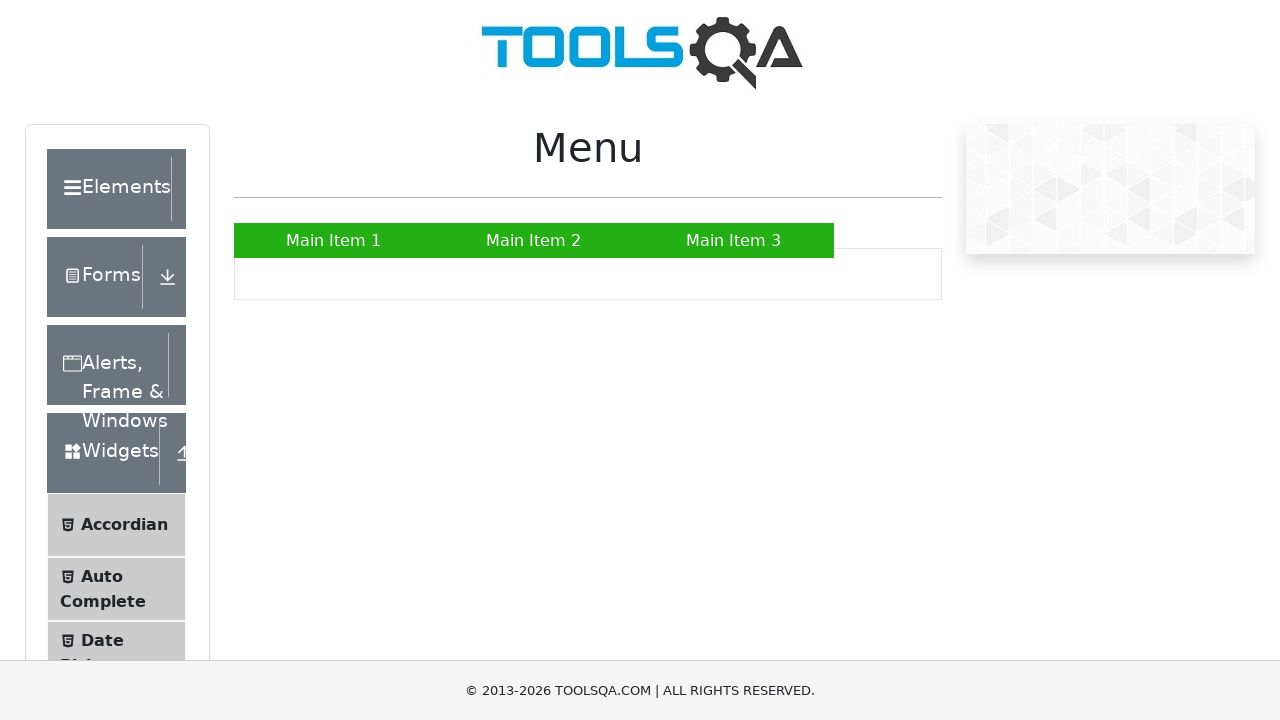

Located submenu item 'SUB SUB LIST'
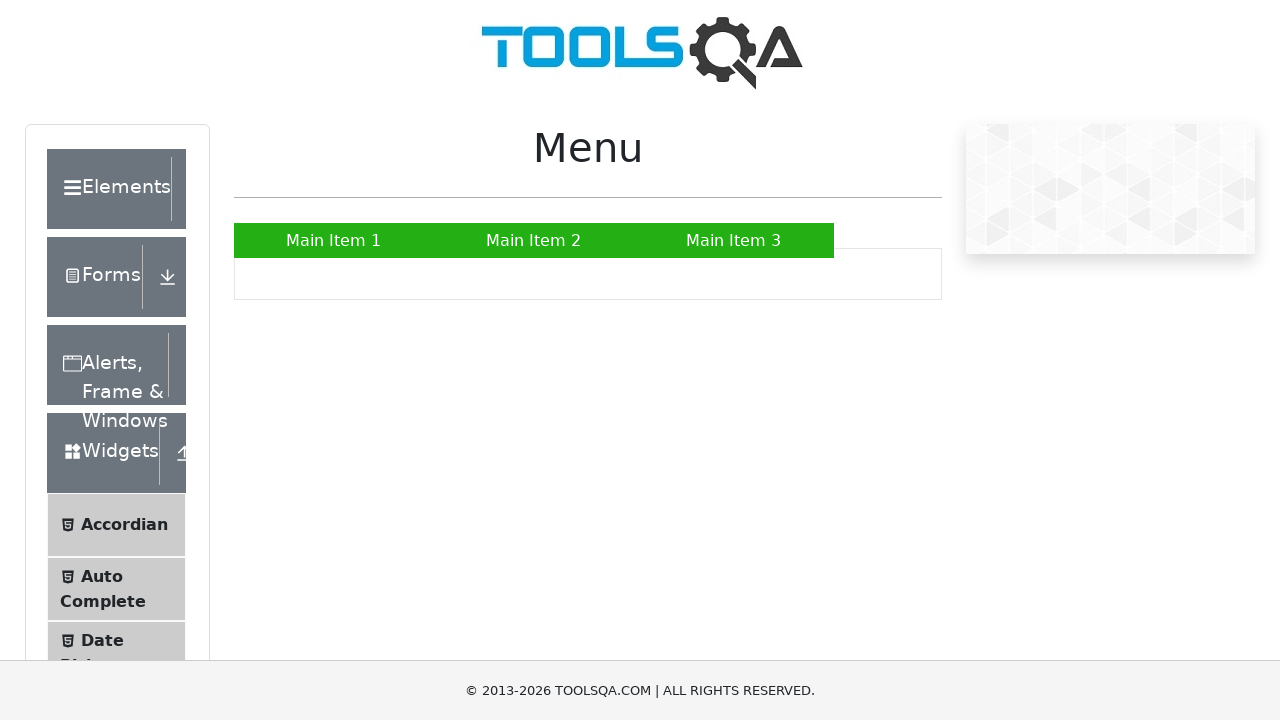

Located sub-submenu item 'Sub Sub Item 2'
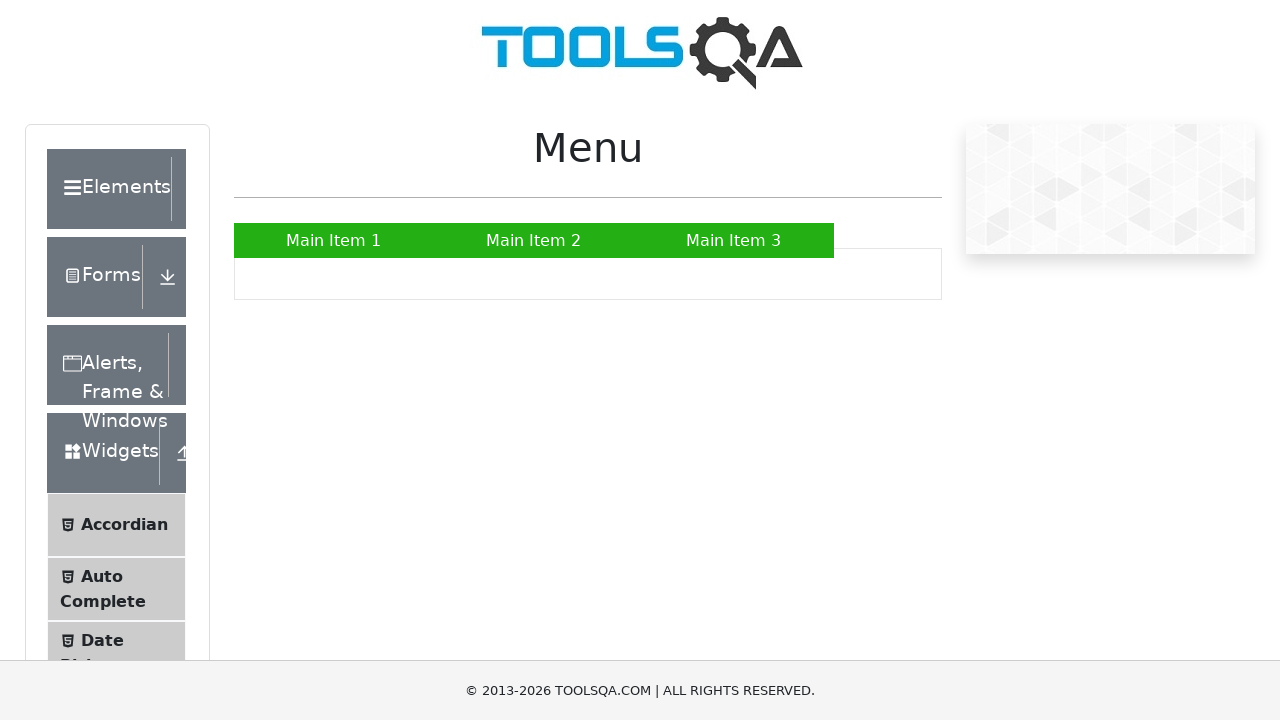

Hovered over 'Main Item 2' to reveal first-level submenu at (534, 240) on xpath=//a[contains(text(), 'Main Item 2')]
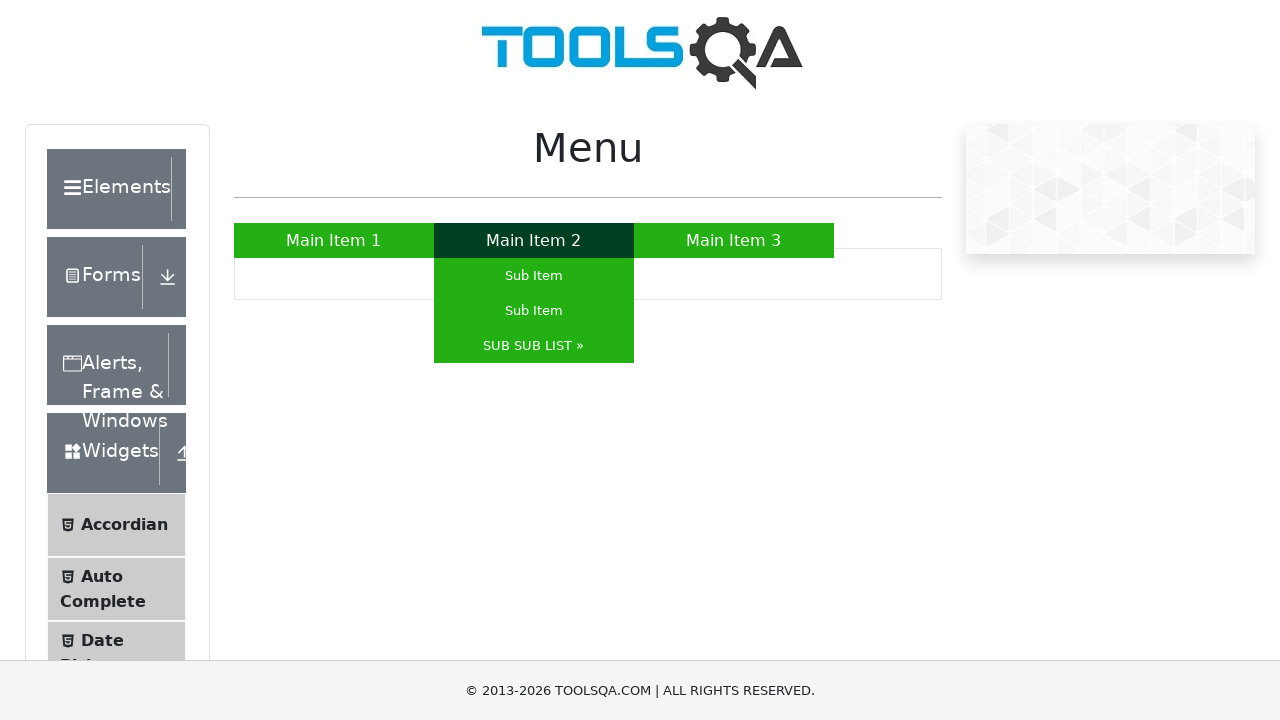

Hovered over 'SUB SUB LIST' to reveal second-level submenu at (534, 346) on xpath=//a[contains(text(), 'SUB SUB LIST')]
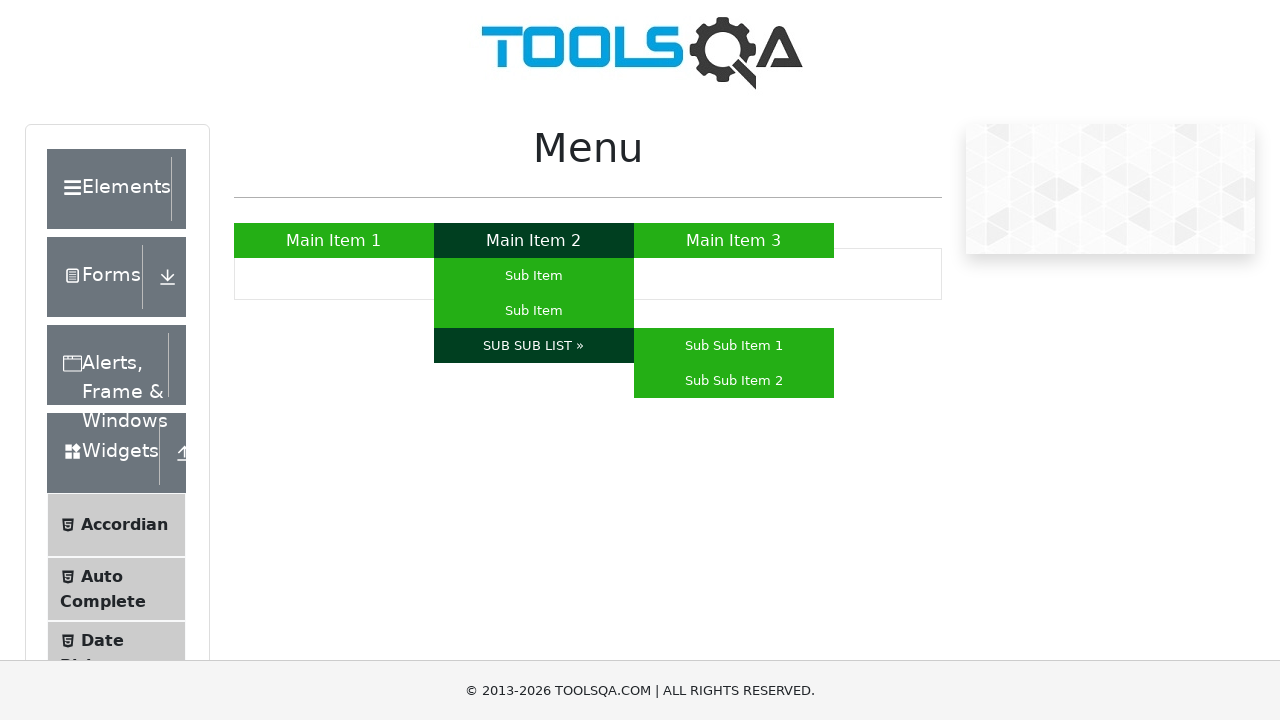

Hovered over 'Sub Sub Item 2' nested menu item at (734, 380) on xpath=//a[contains(text(), 'Sub Sub Item 2')]
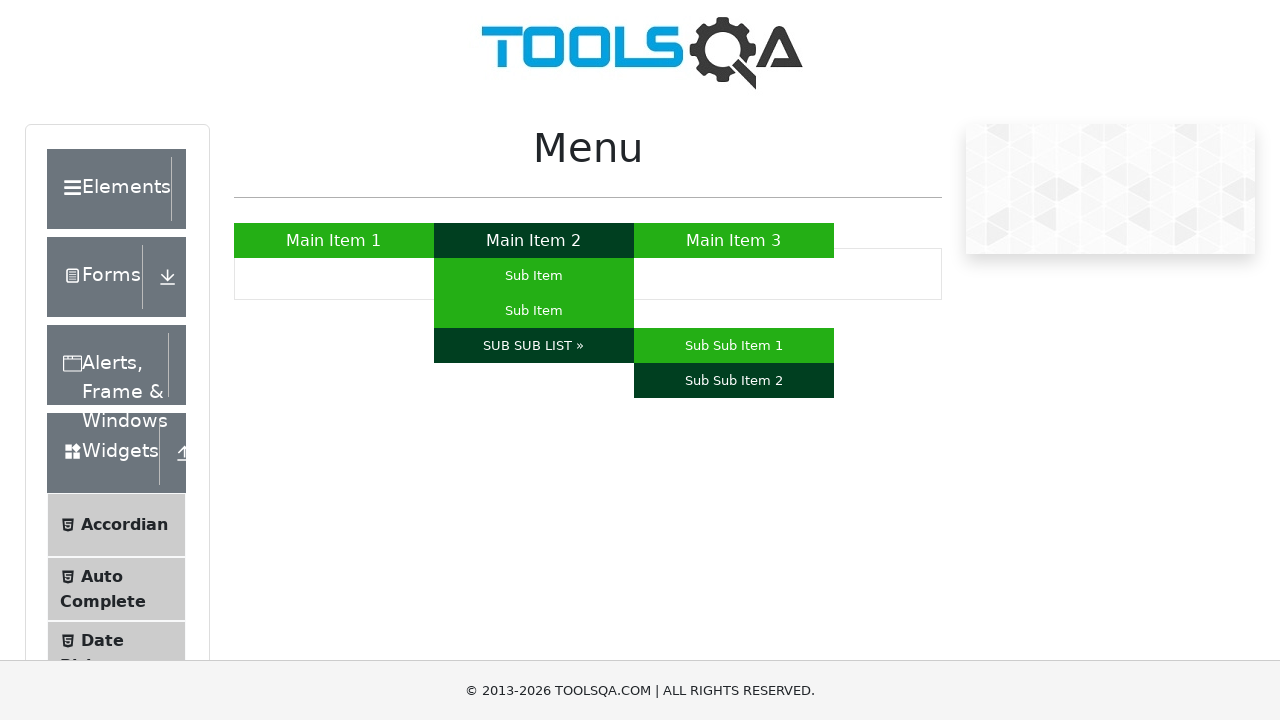

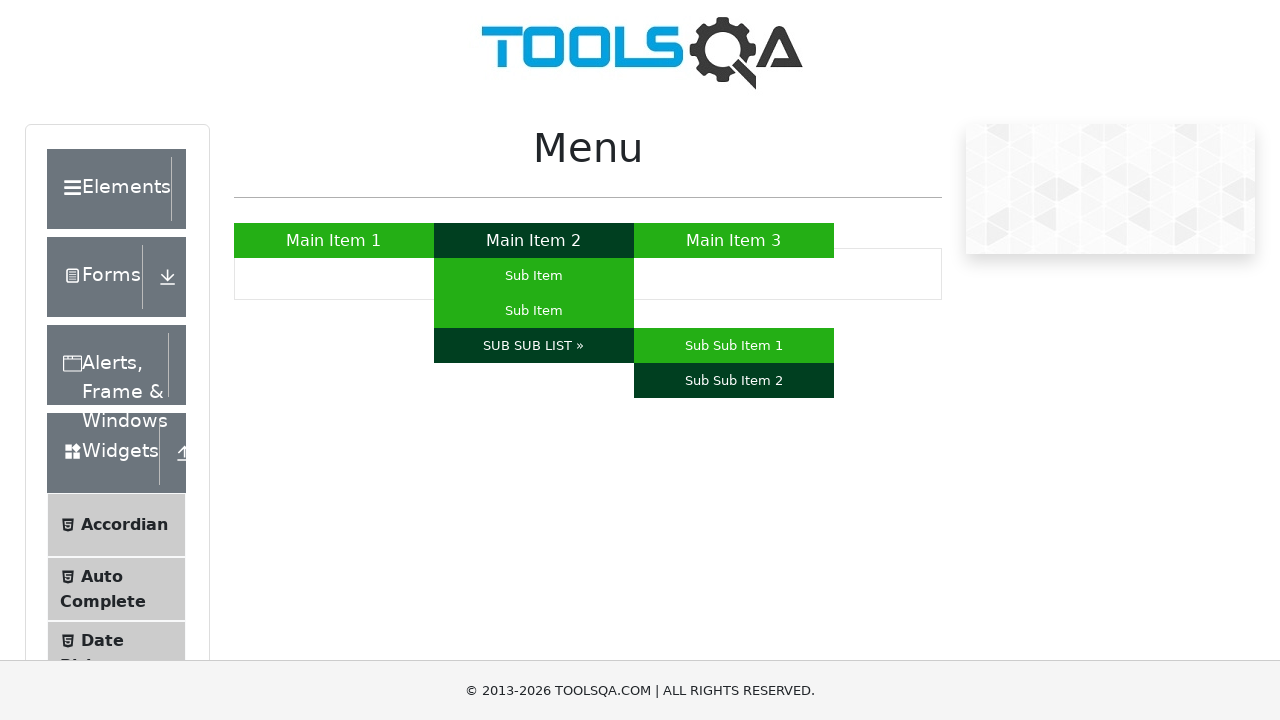